Navigates to a demo table page and analyzes employee data to find the department with the maximum number of employees

Starting URL: http://automationbykrishna.com

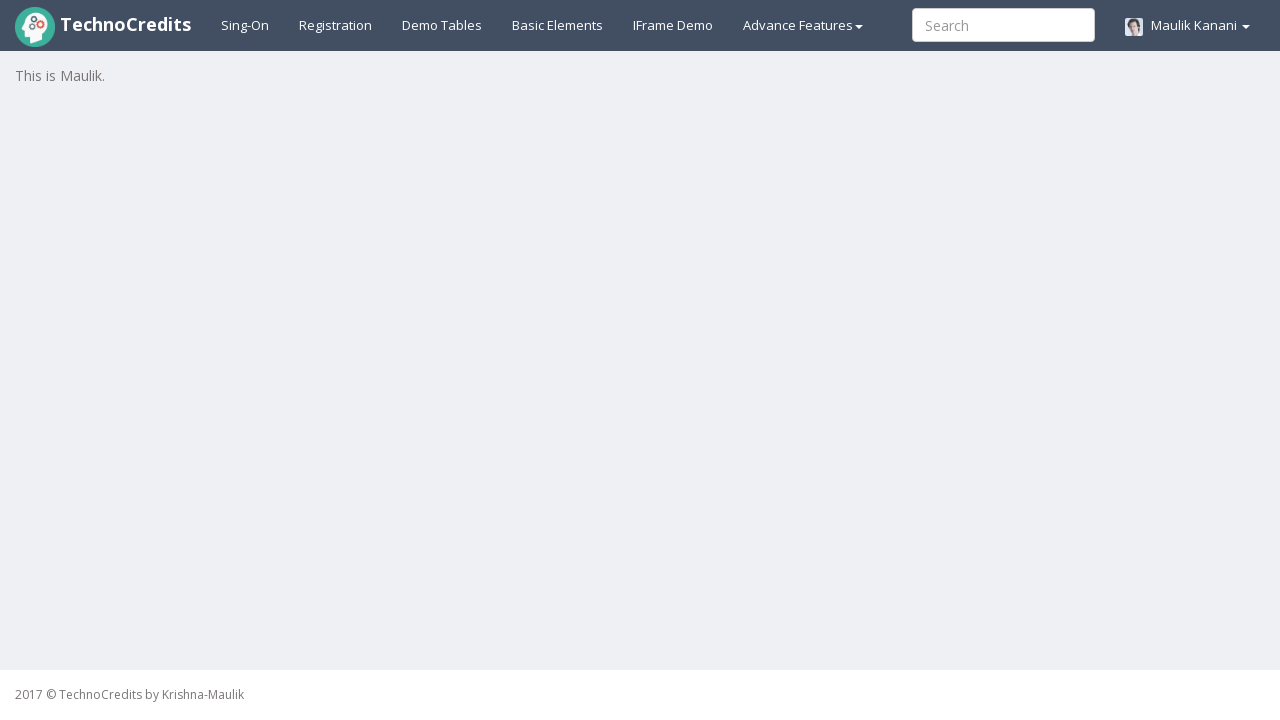

Clicked on Demo Tables link to navigate to table page at (442, 25) on text=Demo Tables
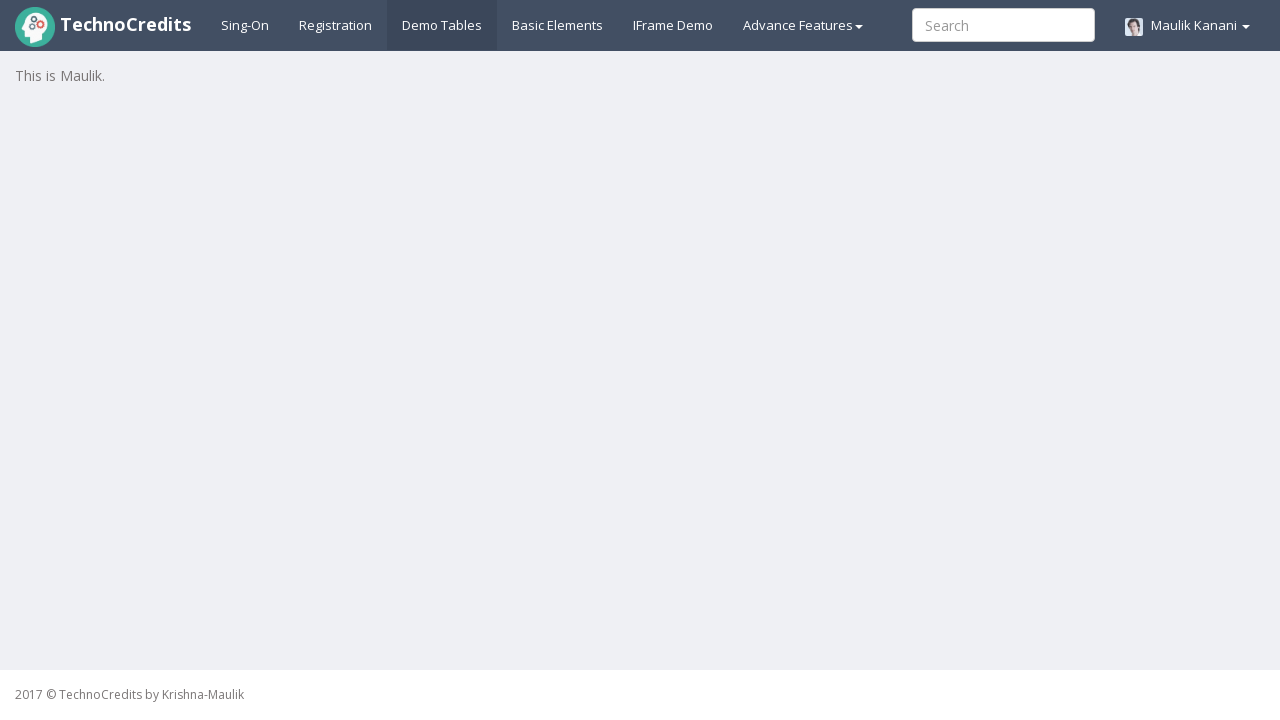

Employee table loaded successfully
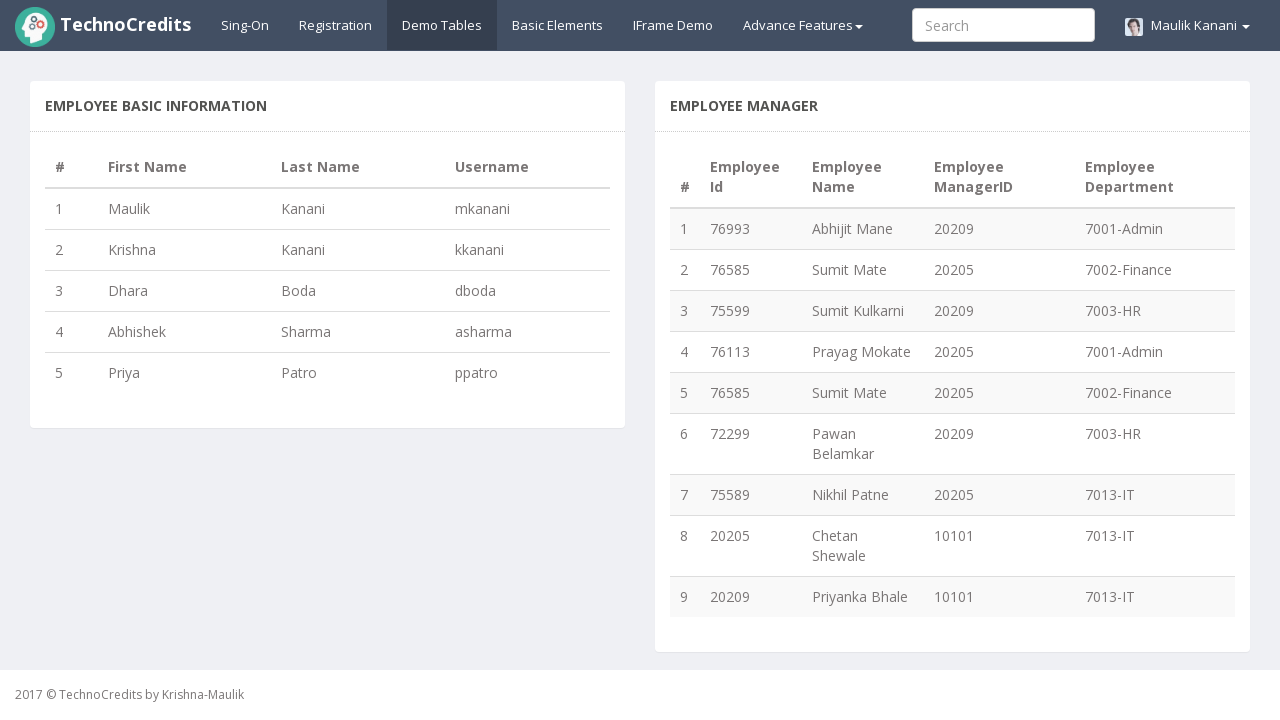

Retrieved all 9 employee rows from table
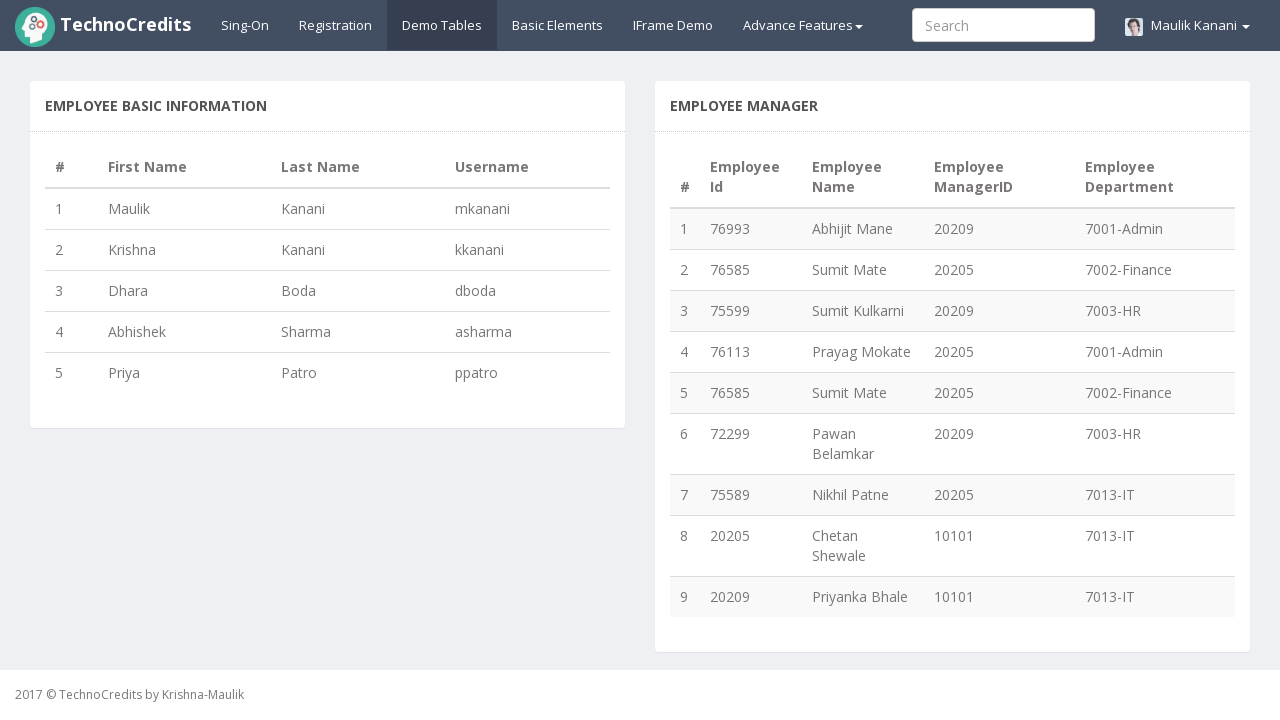

Analyzed all employee records and counted employees by department
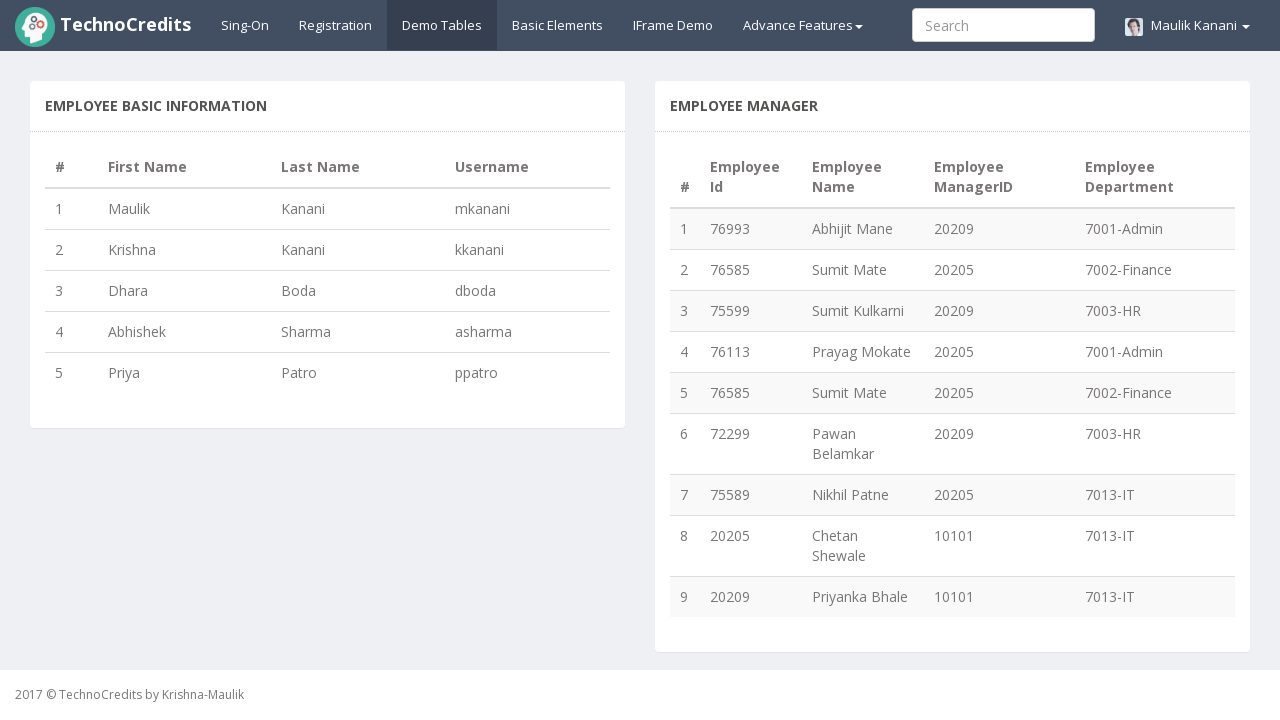

Identified department with maximum employees: 7013-IT with 3 employees
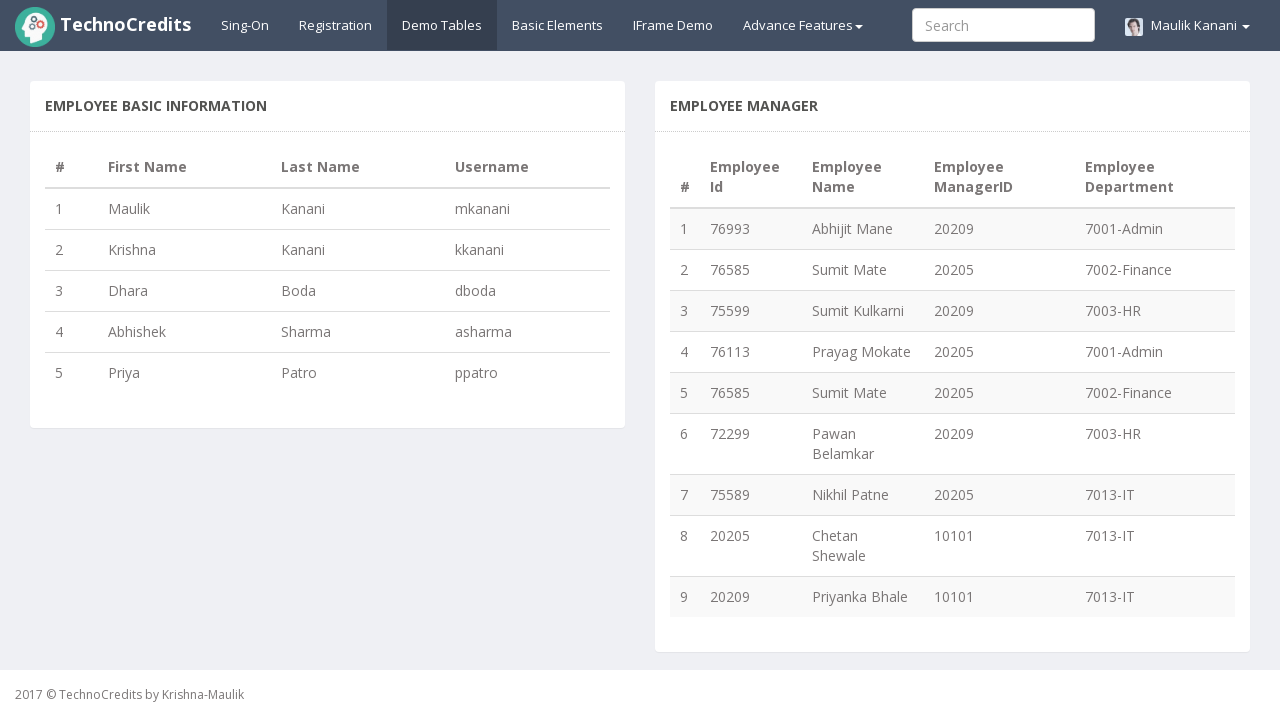

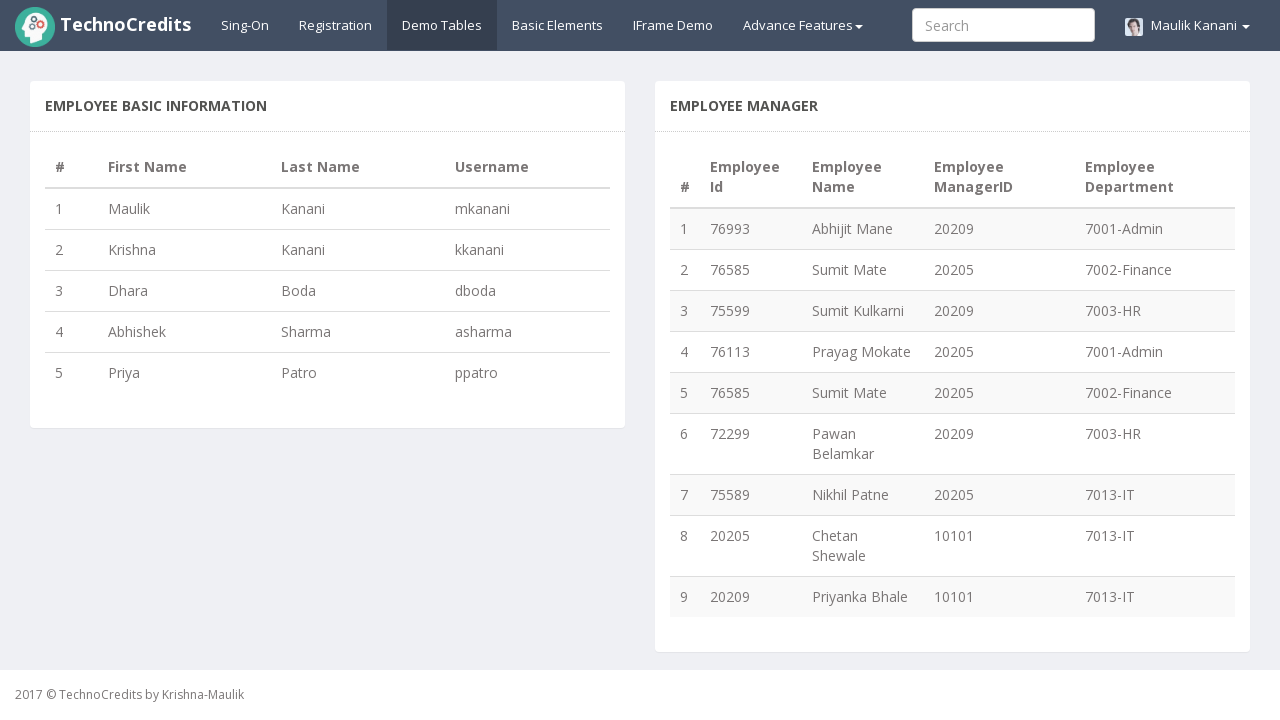